Tests search form validation by submitting an empty search and verifying error message appears

Starting URL: https://www.ss.lv/lv/search/

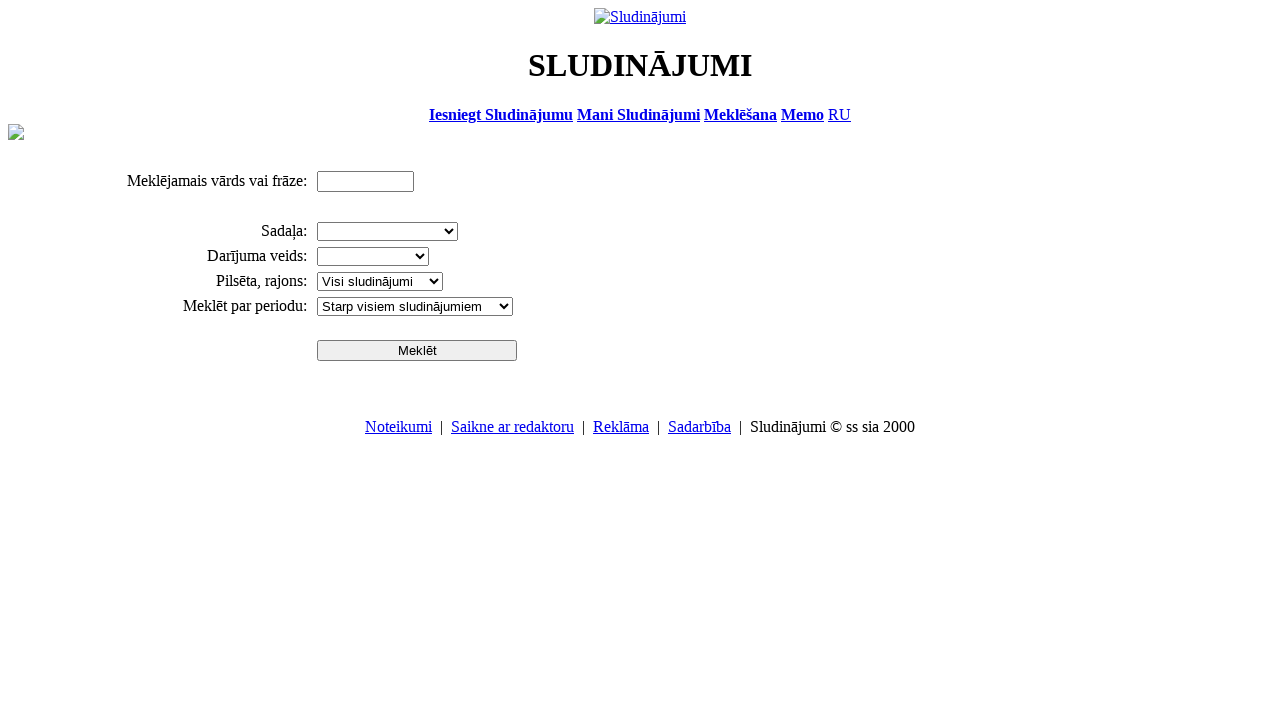

Clicked search button without entering any keyword at (417, 350) on input[name='btn']
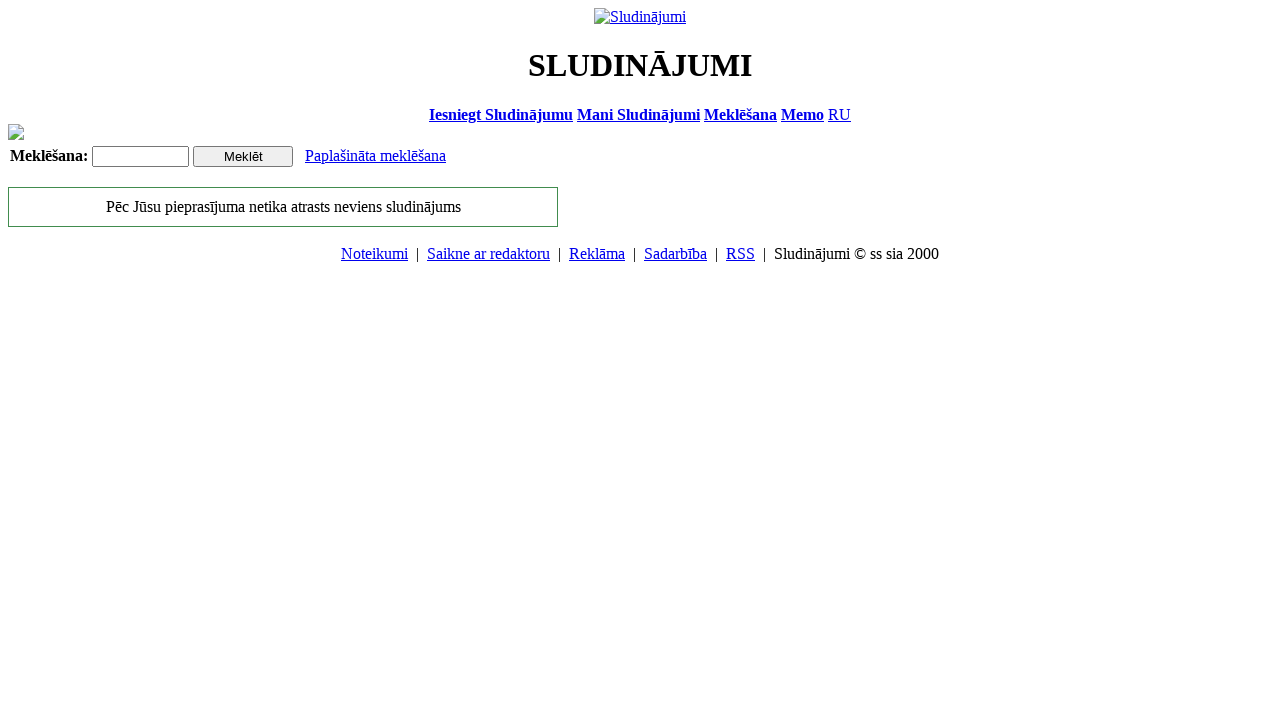

Form validation message appeared
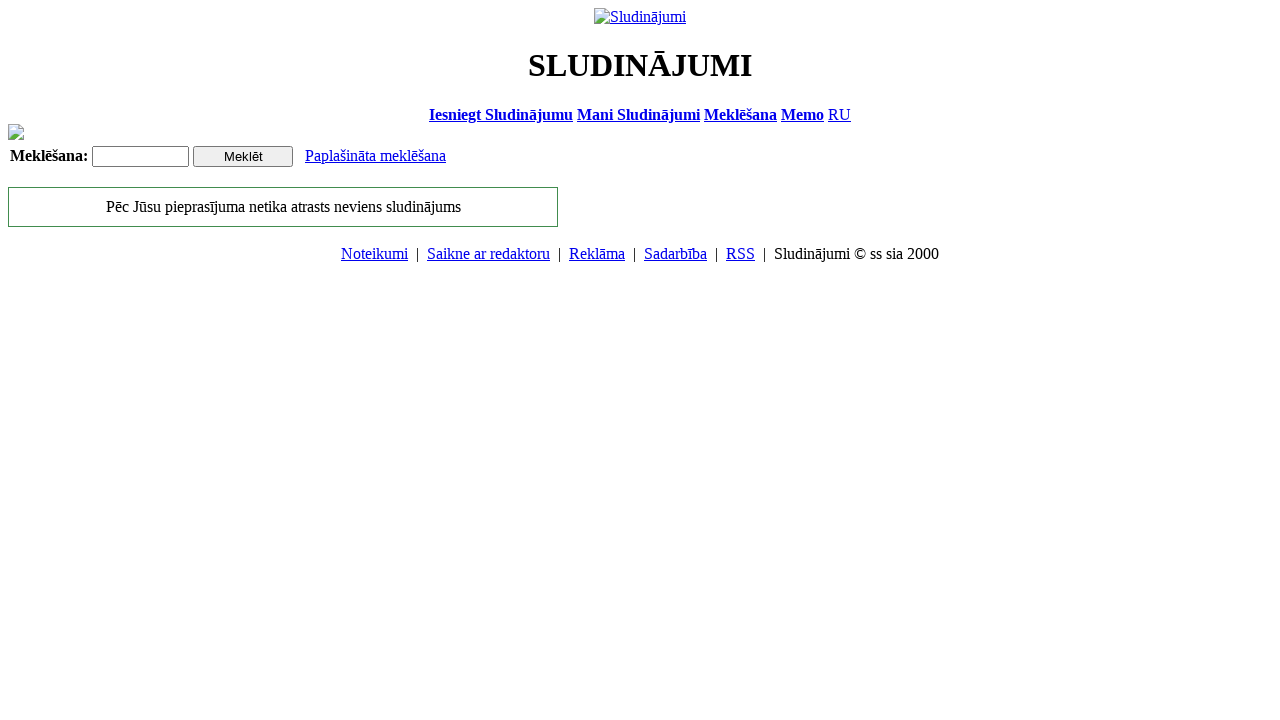

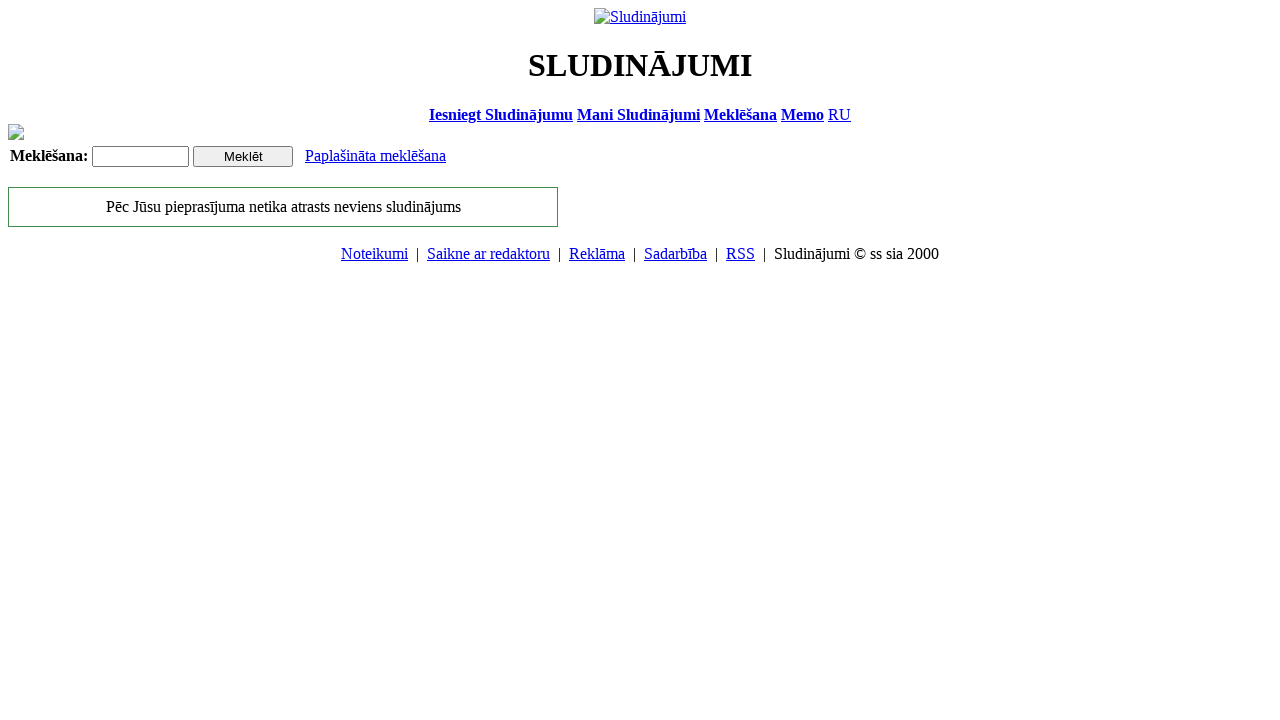